Tests disappearing elements by checking if the "Gallery" link exists and clicking it to navigate to a 404 page.

Starting URL: https://the-internet.herokuapp.com/disappearing_elements

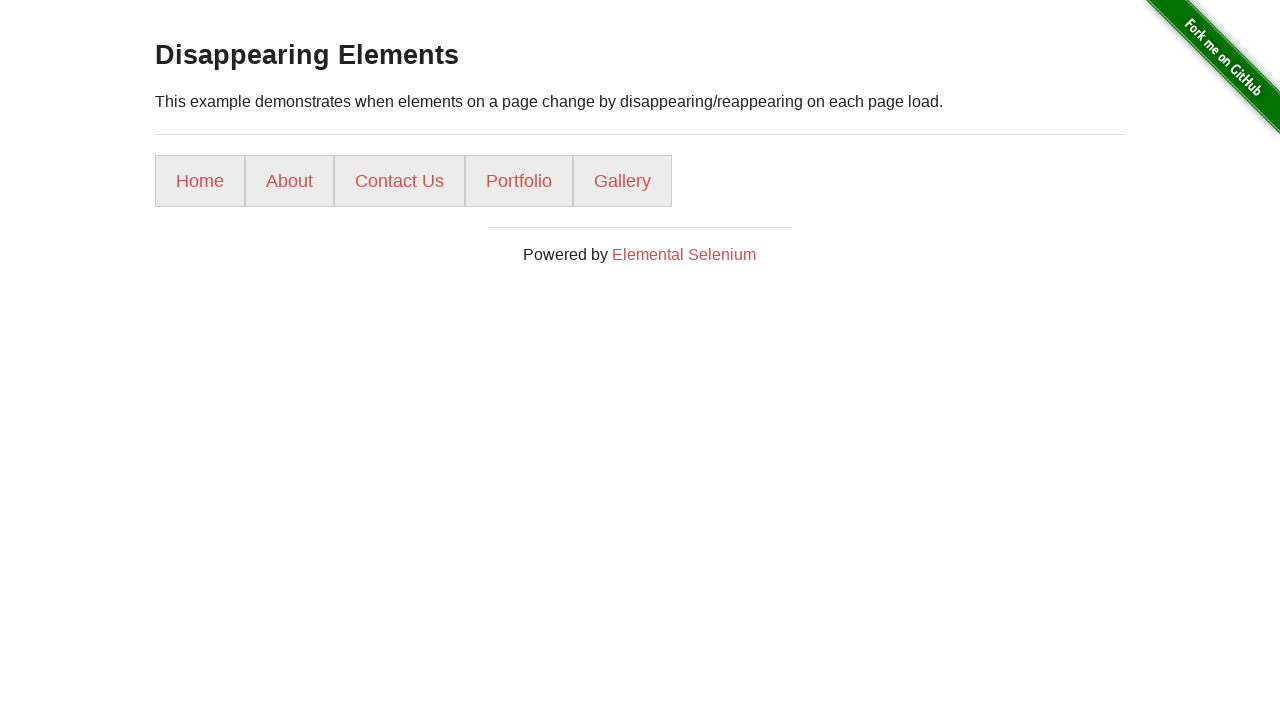

Located the Gallery link on the disappearing elements page
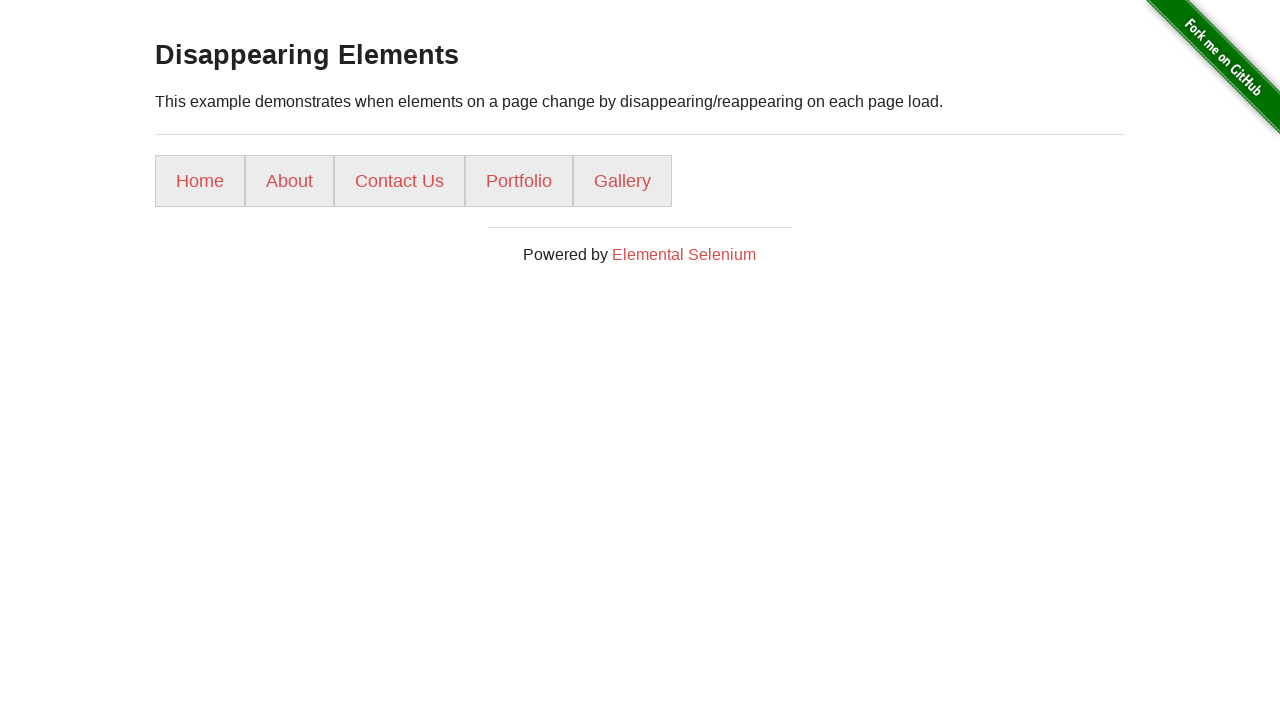

Verified that the Gallery link exists (count > 0)
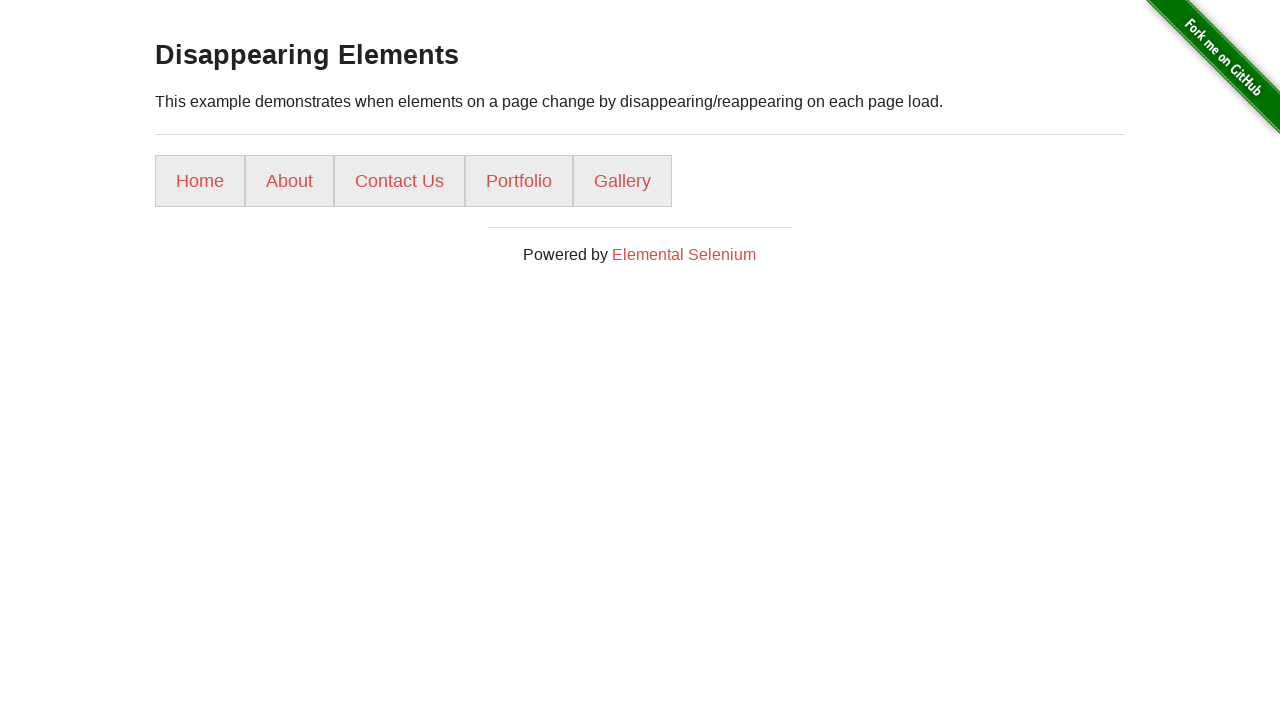

Clicked the Gallery link at (622, 181) on xpath=//a[text()='Gallery'] >> nth=0
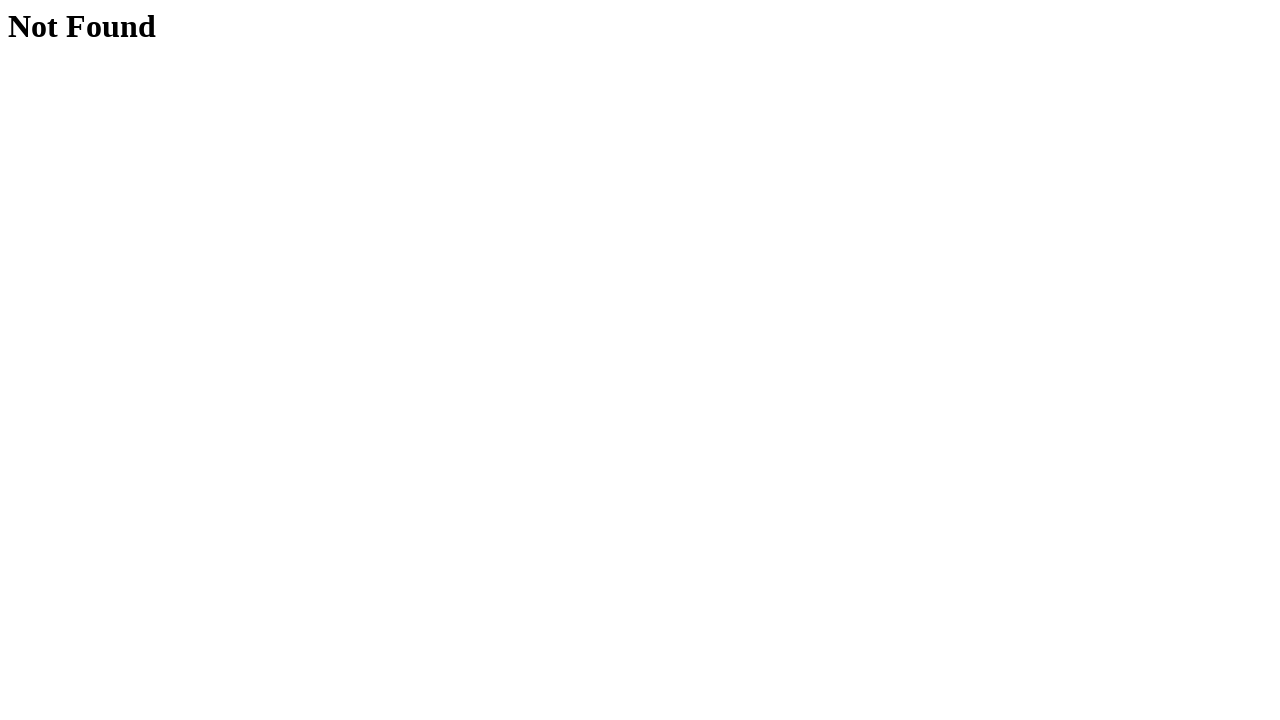

Navigated to 404 page and verified 'Not Found' heading is present
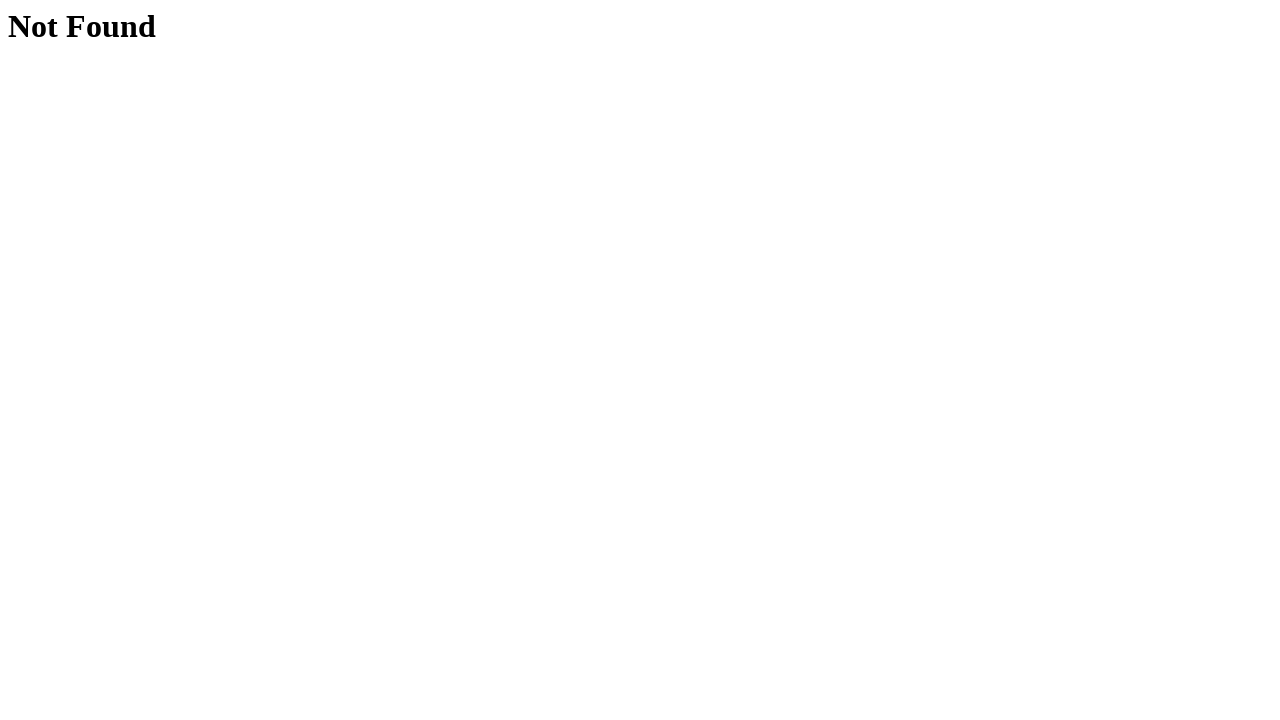

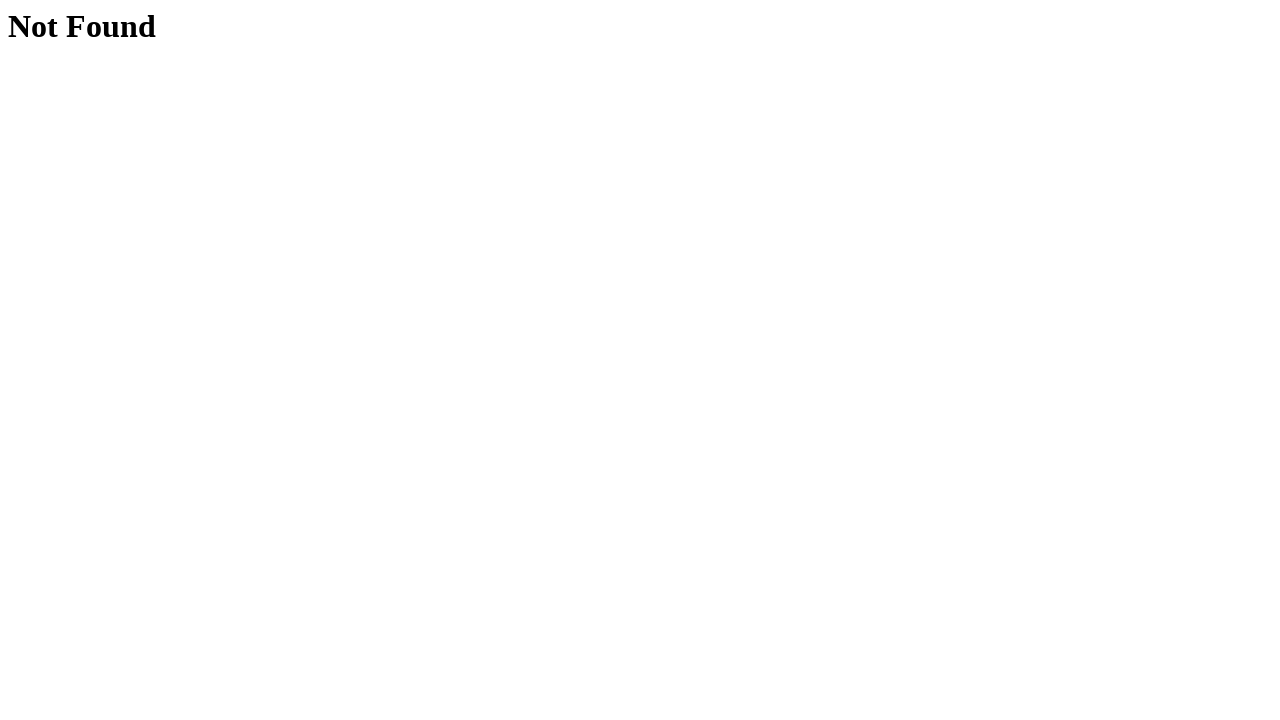